Tests that the Clear completed button displays correct text after marking an item complete

Starting URL: https://demo.playwright.dev/todomvc

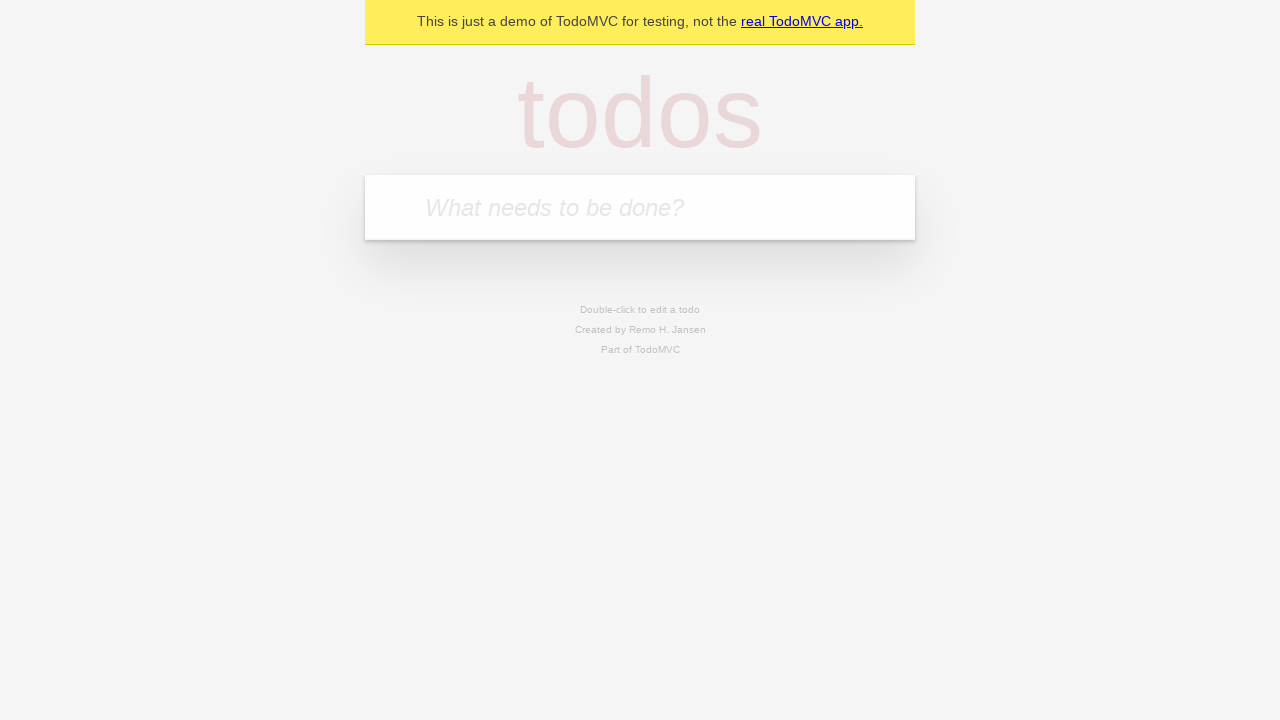

Filled todo input with 'buy some cheese' on internal:attr=[placeholder="What needs to be done?"i]
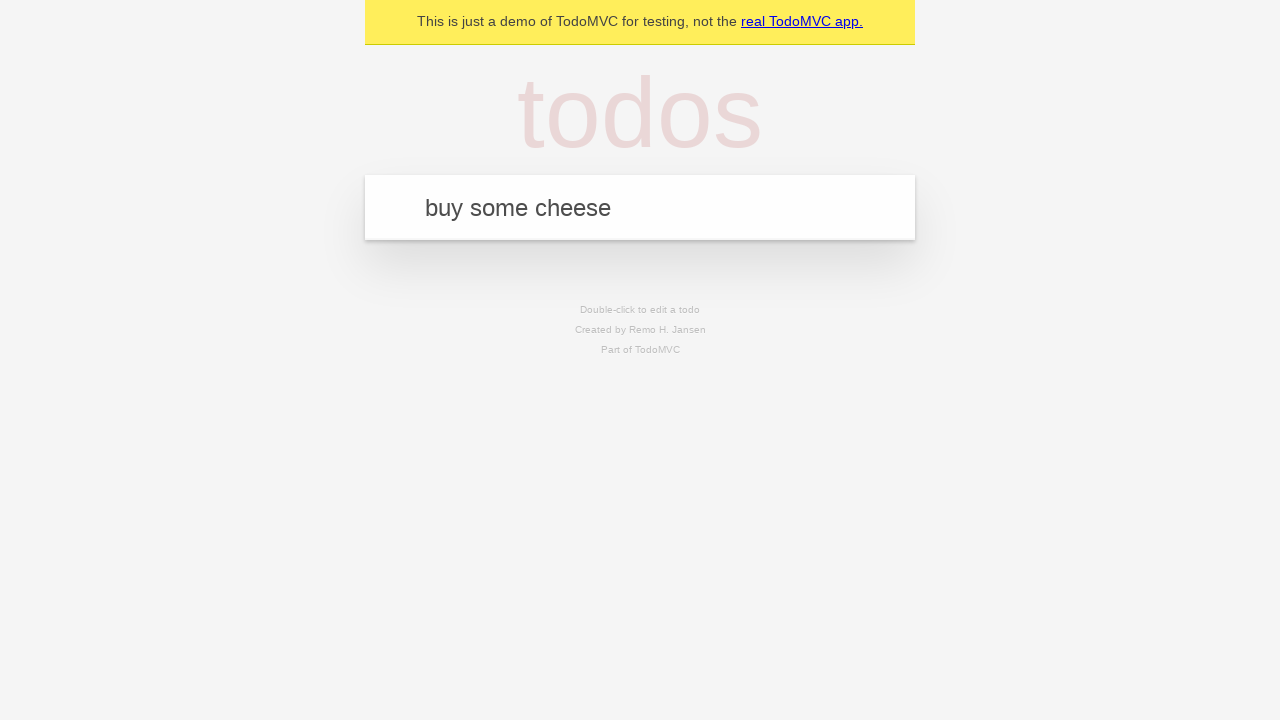

Pressed Enter to add 'buy some cheese' to the todo list on internal:attr=[placeholder="What needs to be done?"i]
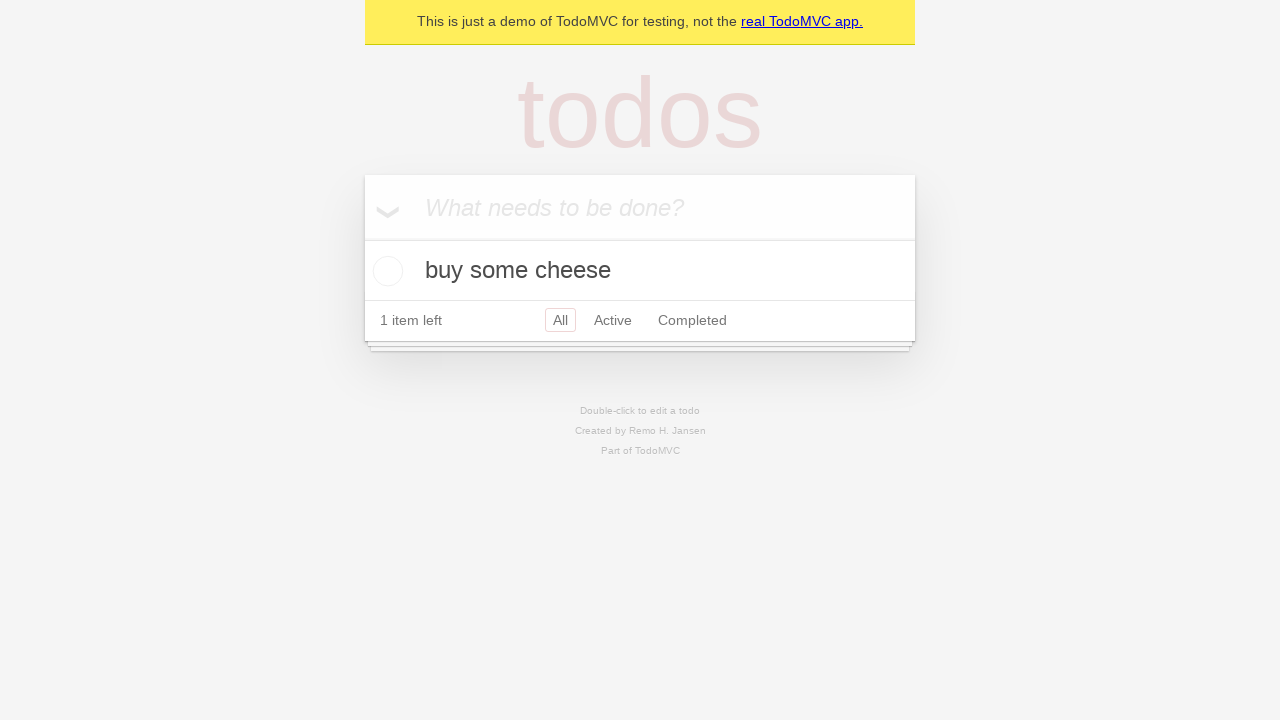

Filled todo input with 'feed the cat' on internal:attr=[placeholder="What needs to be done?"i]
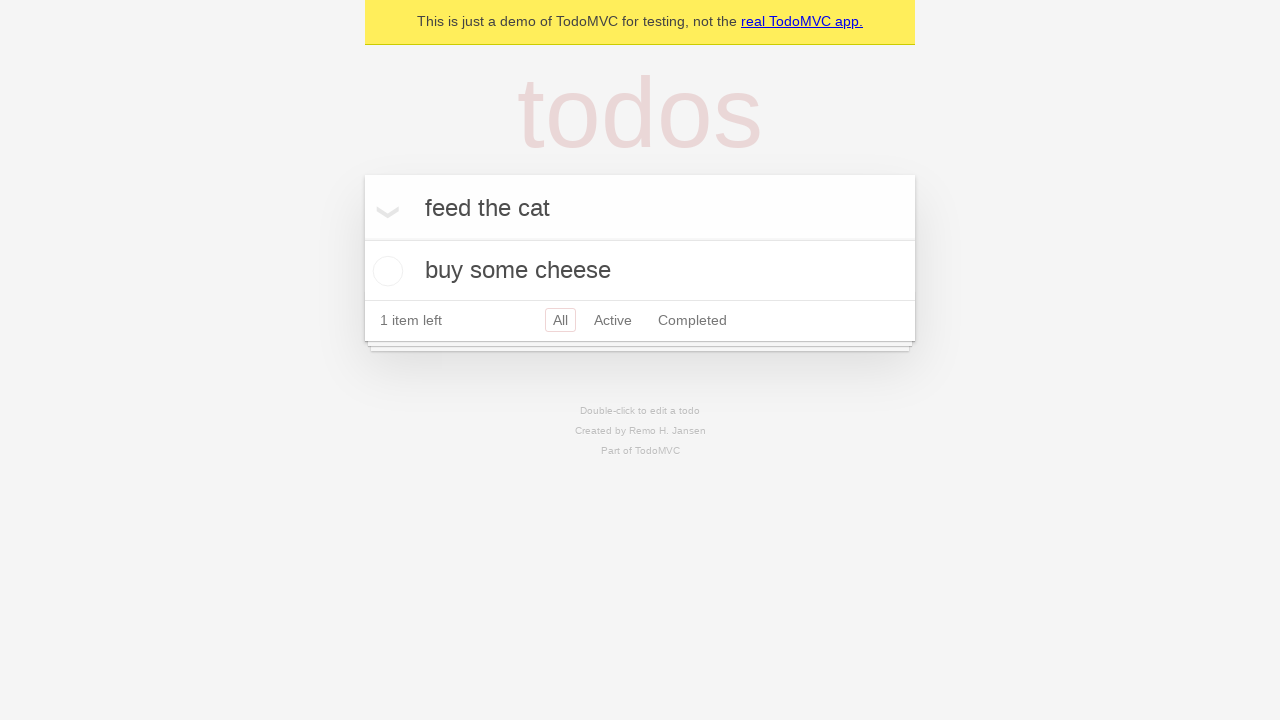

Pressed Enter to add 'feed the cat' to the todo list on internal:attr=[placeholder="What needs to be done?"i]
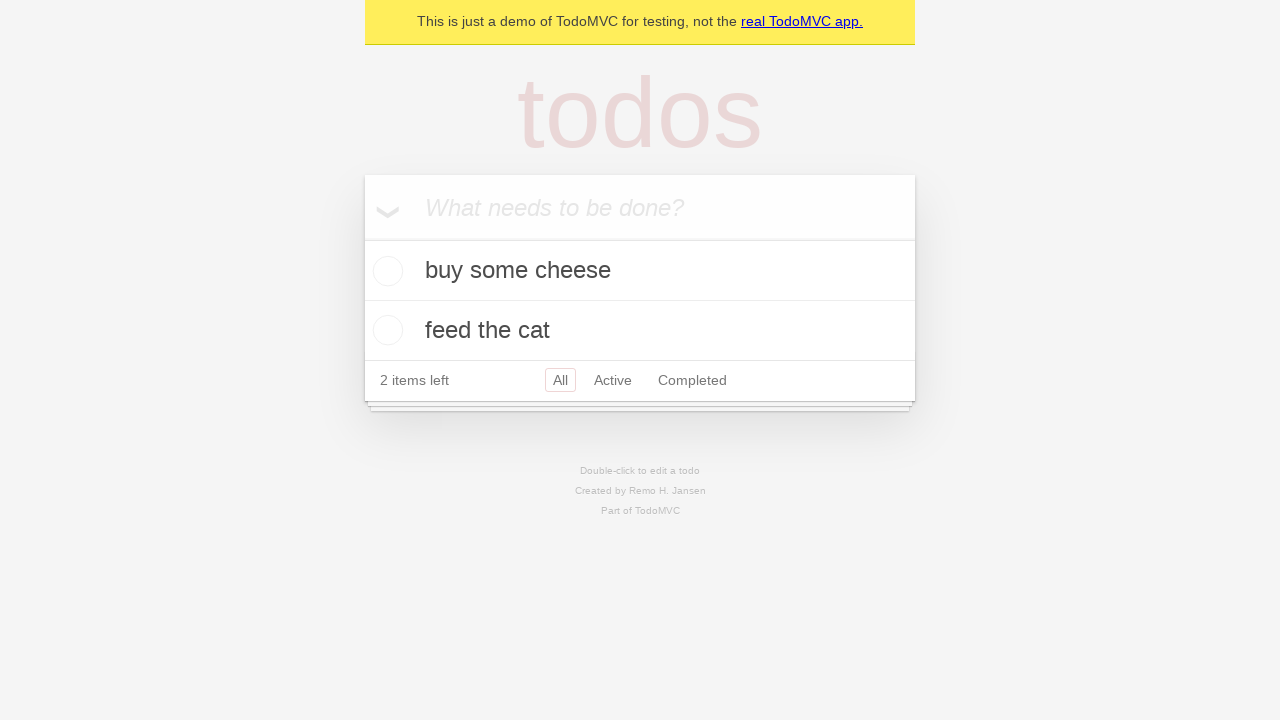

Filled todo input with 'book a doctors appointment' on internal:attr=[placeholder="What needs to be done?"i]
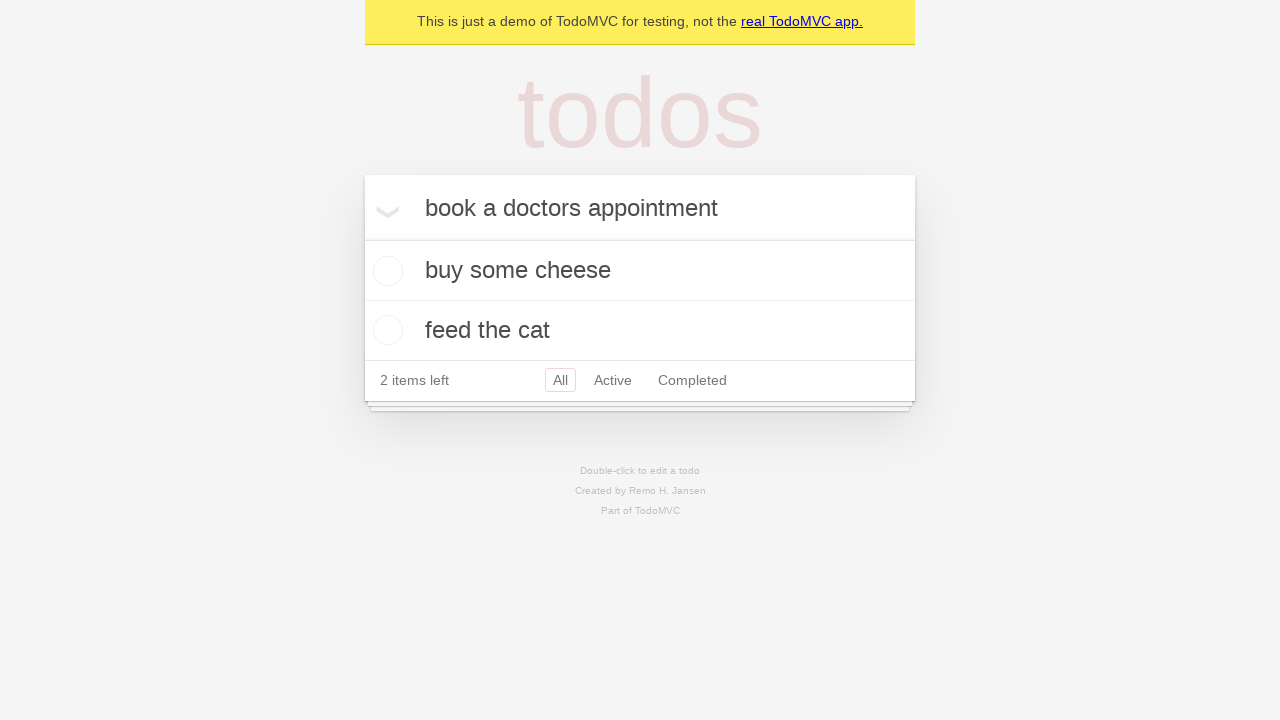

Pressed Enter to add 'book a doctors appointment' to the todo list on internal:attr=[placeholder="What needs to be done?"i]
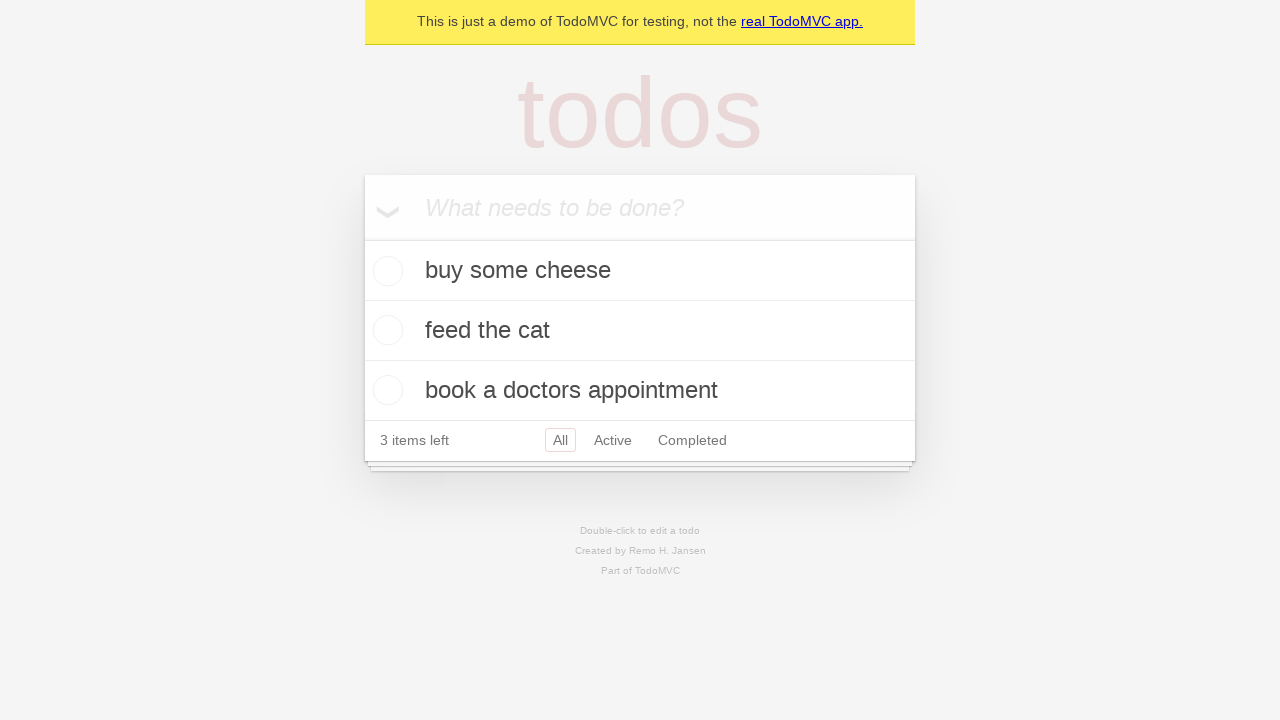

Marked the first todo item as complete at (385, 271) on .todo-list li .toggle >> nth=0
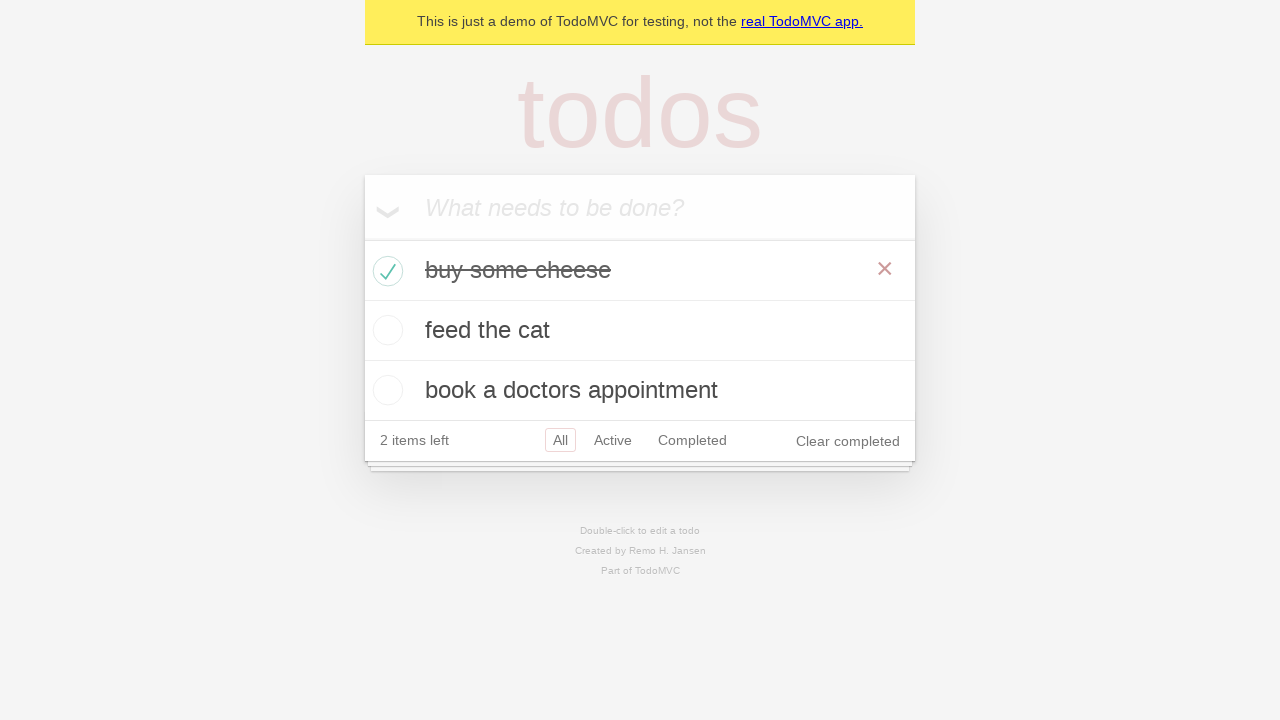

Clear completed button appeared after marking item complete
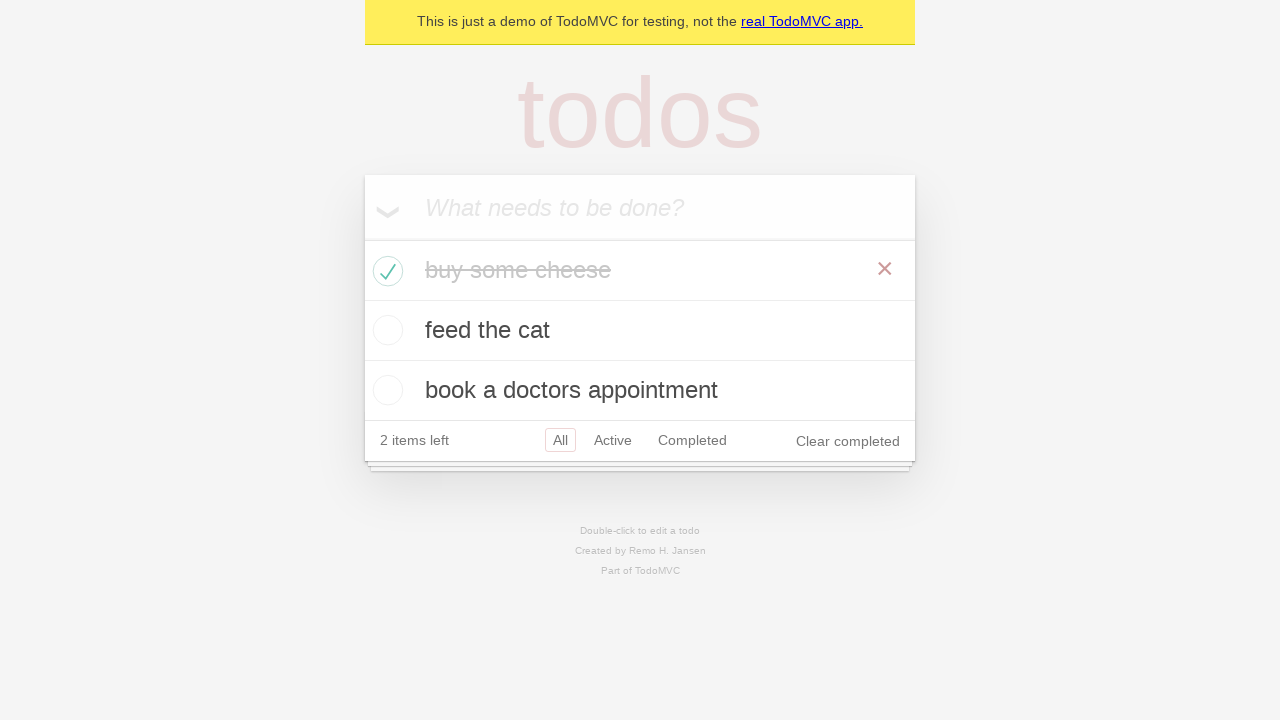

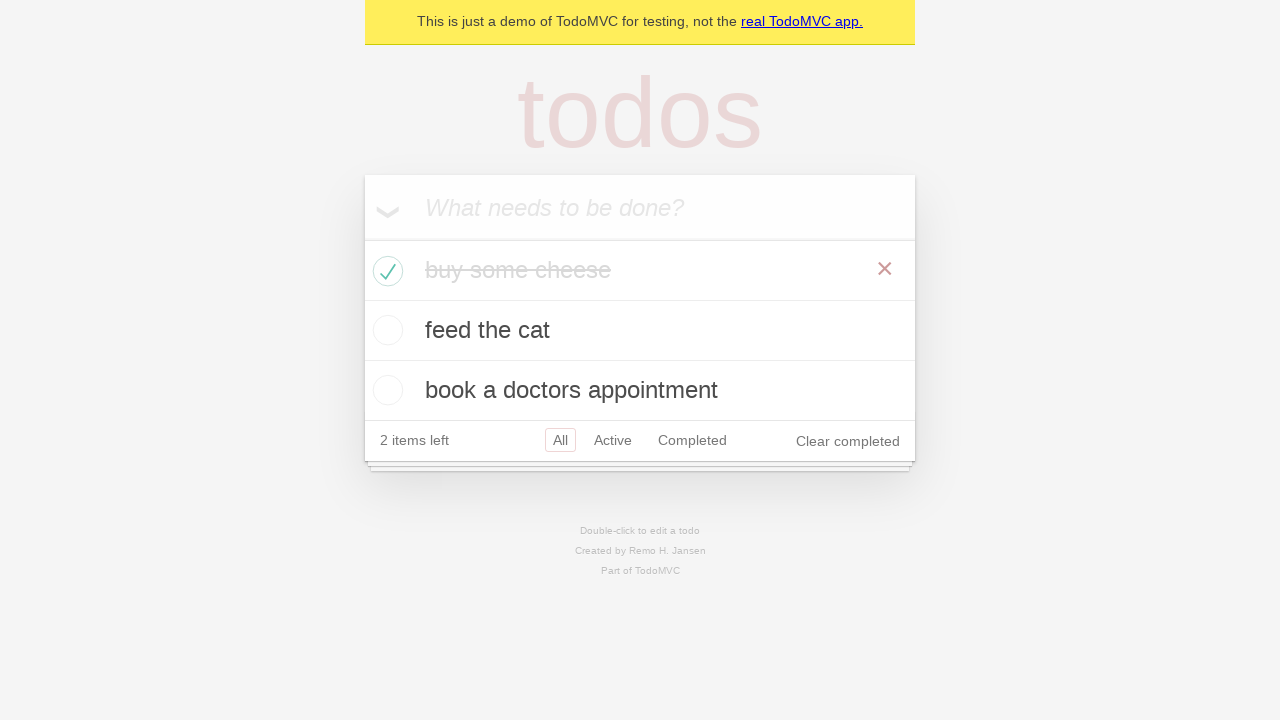